Verifies the homepage title of the IndiGo airline website

Starting URL: https://www.goindigo.in/

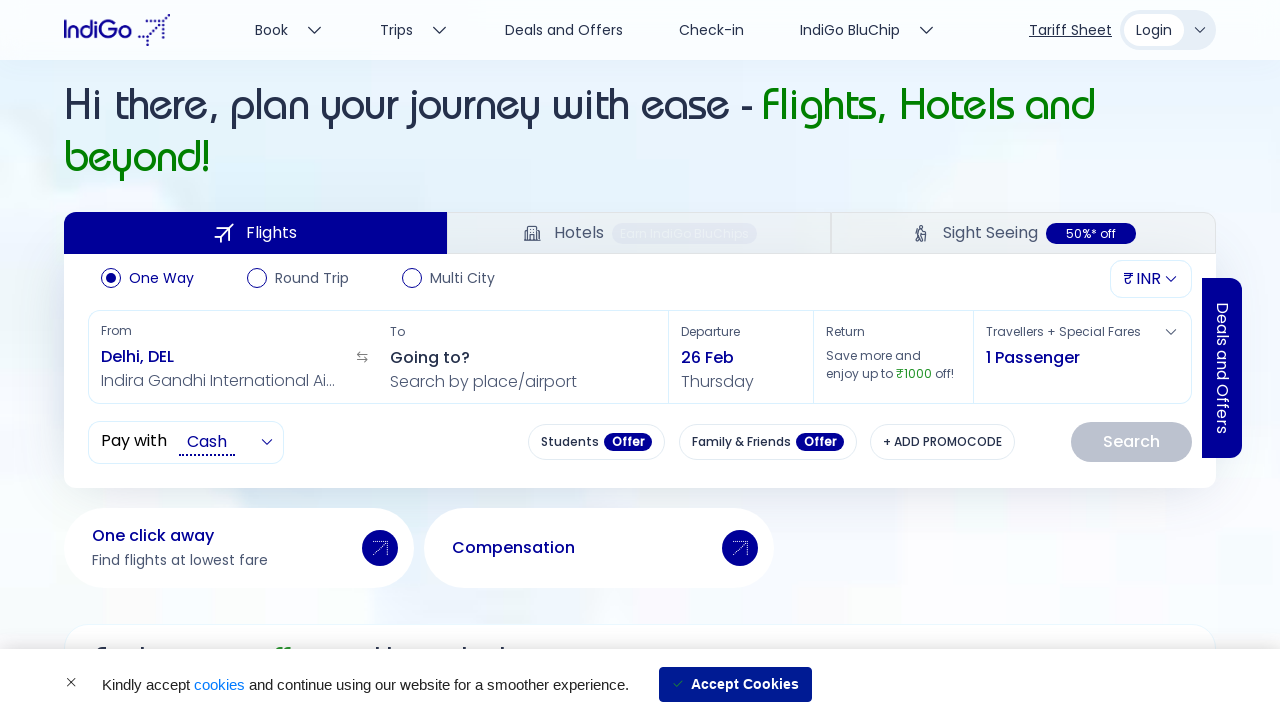

Retrieved page title from IndiGo homepage
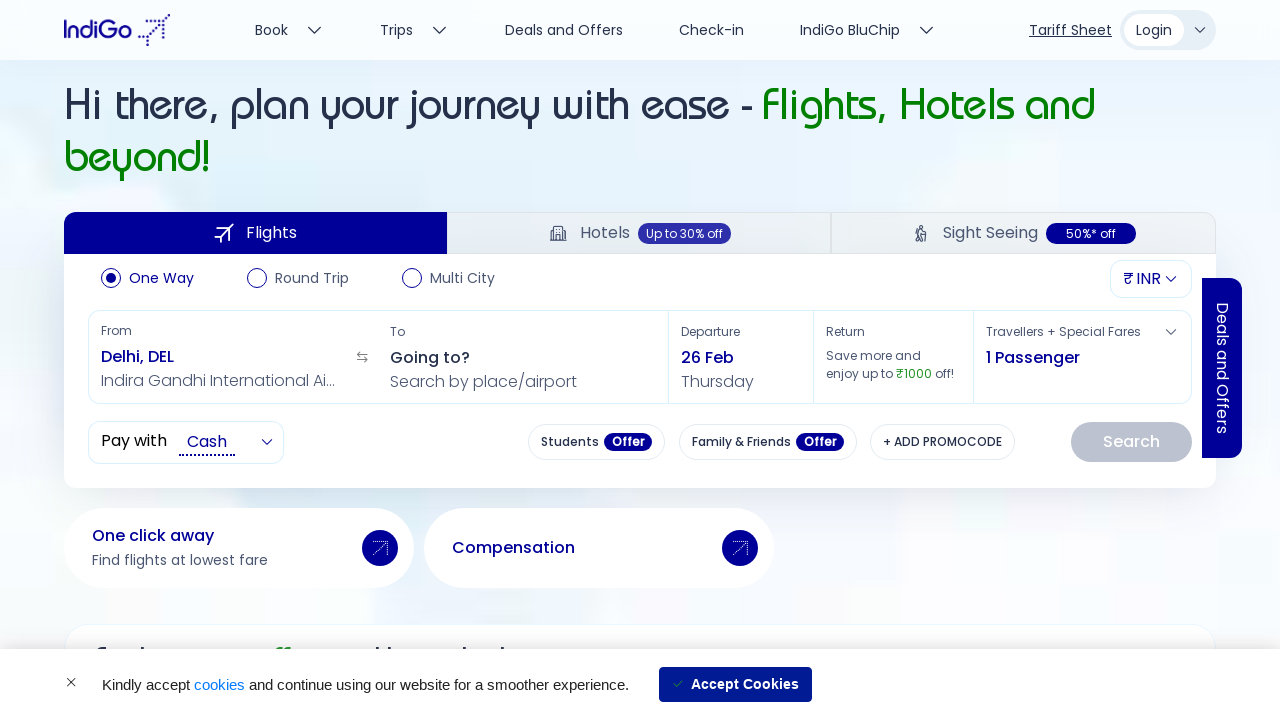

Waited for page to reach domcontentloaded state
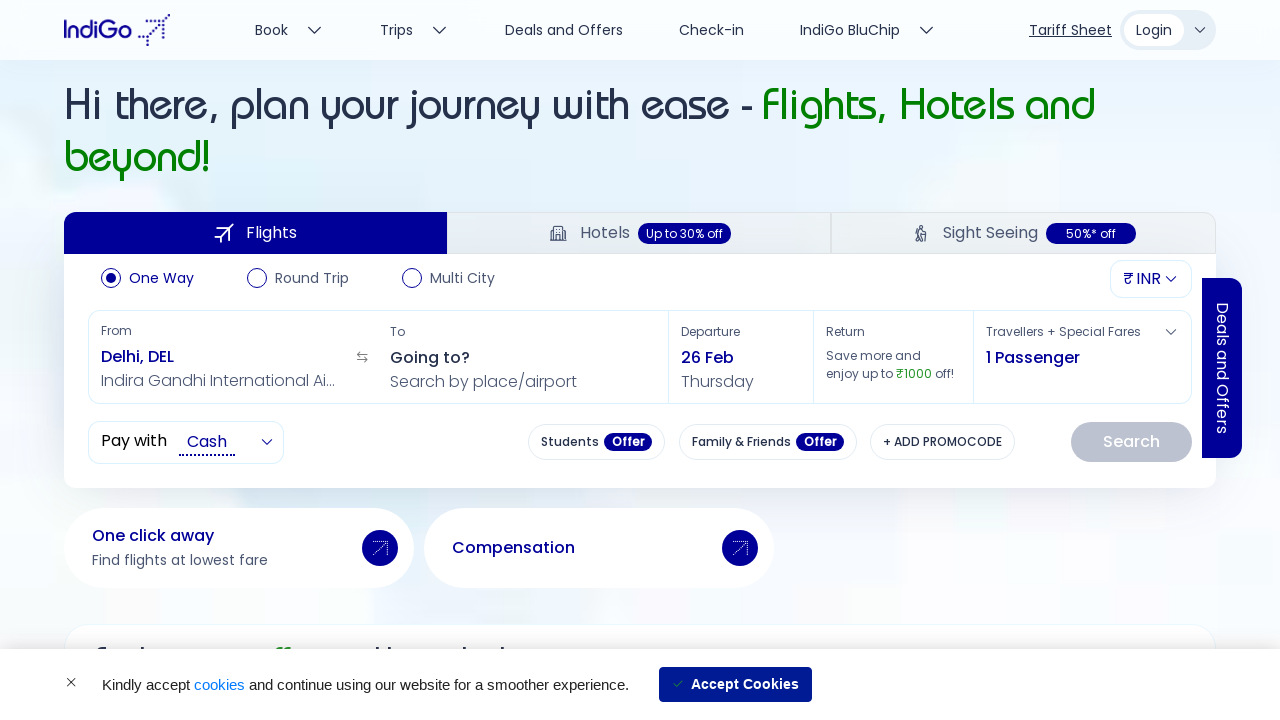

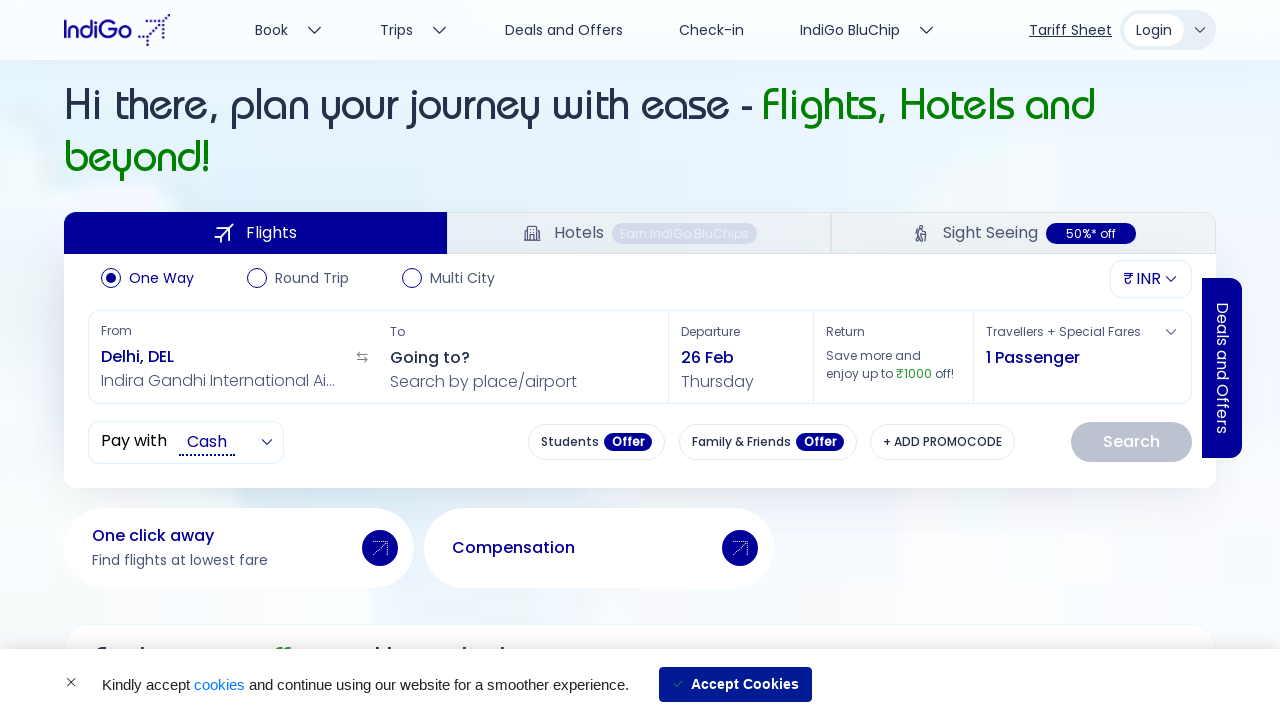